Tests mouse hover functionality by hovering over an avatar image and verifying that additional user information caption is displayed.

Starting URL: http://the-internet.herokuapp.com/hovers

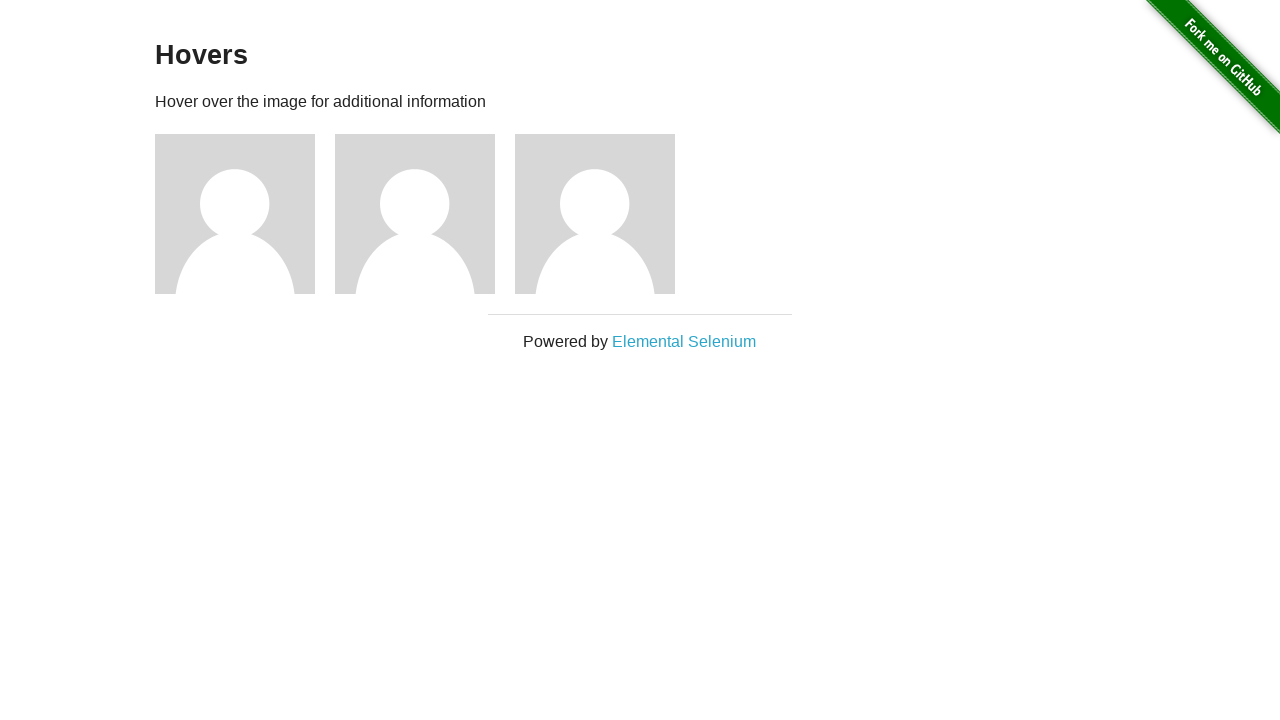

Navigated to hovers page
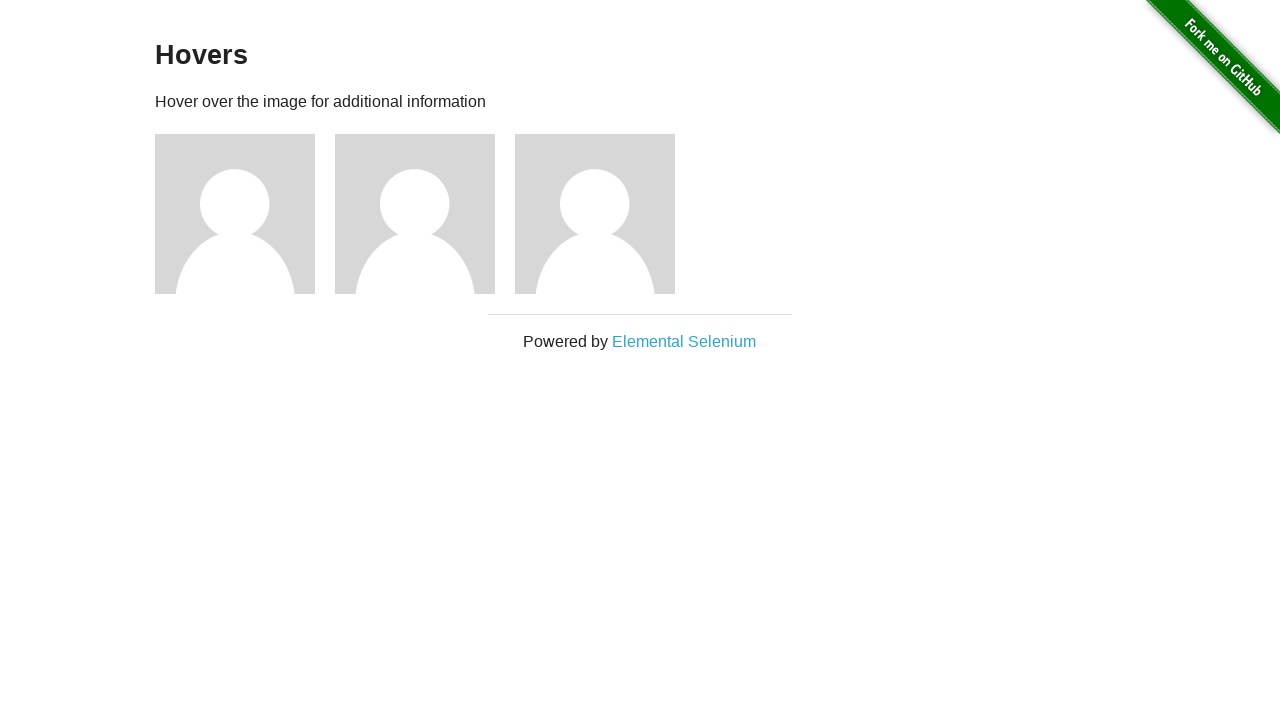

Located first avatar figure element
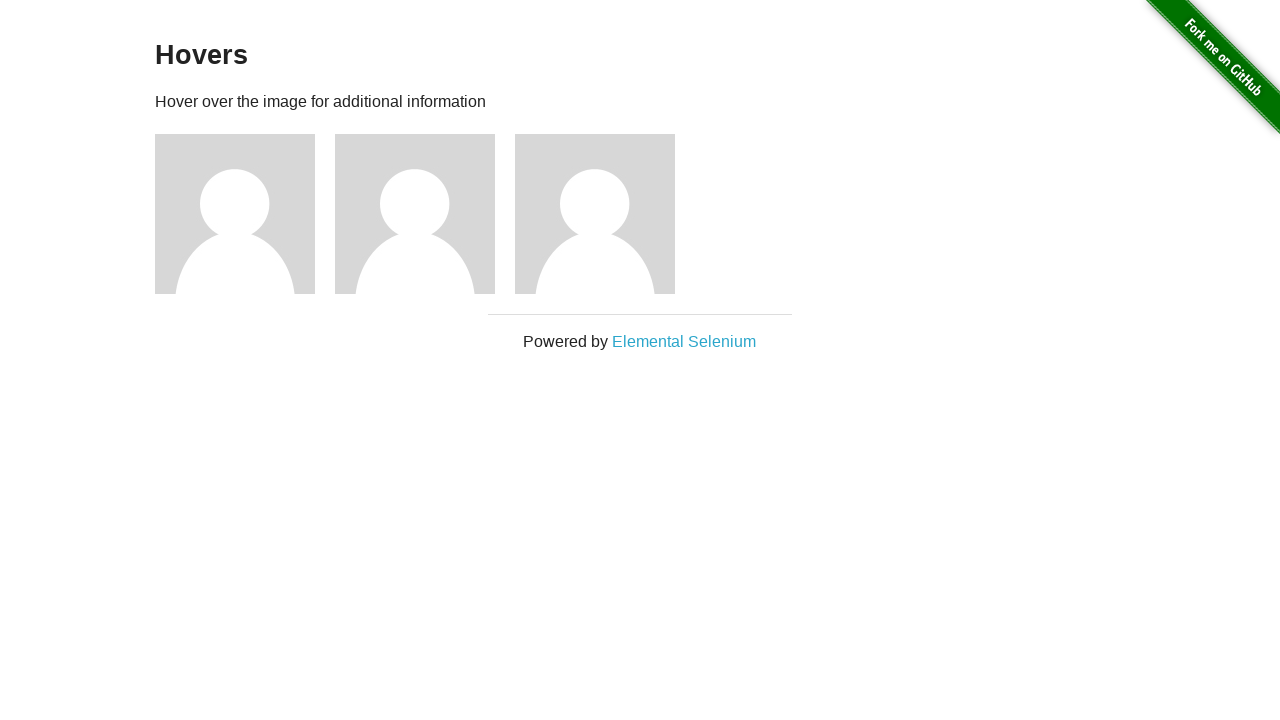

Hovered over avatar image at (245, 214) on .figure >> nth=0
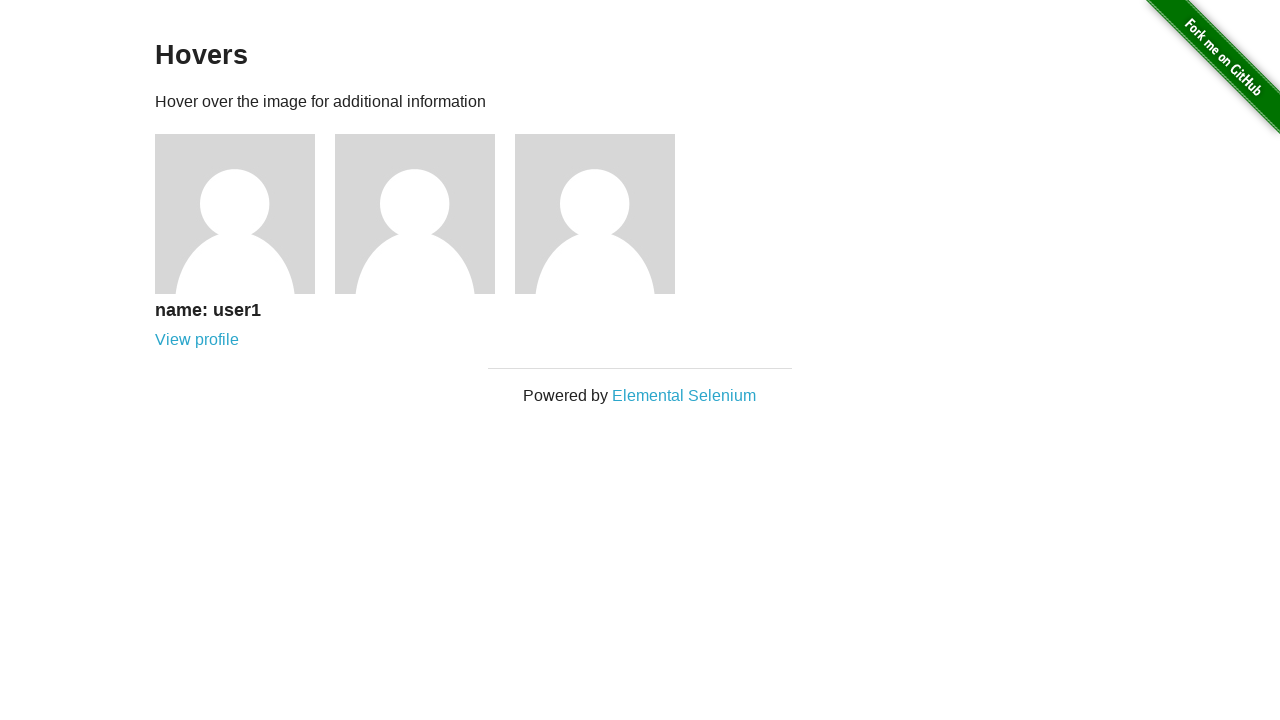

Located caption element
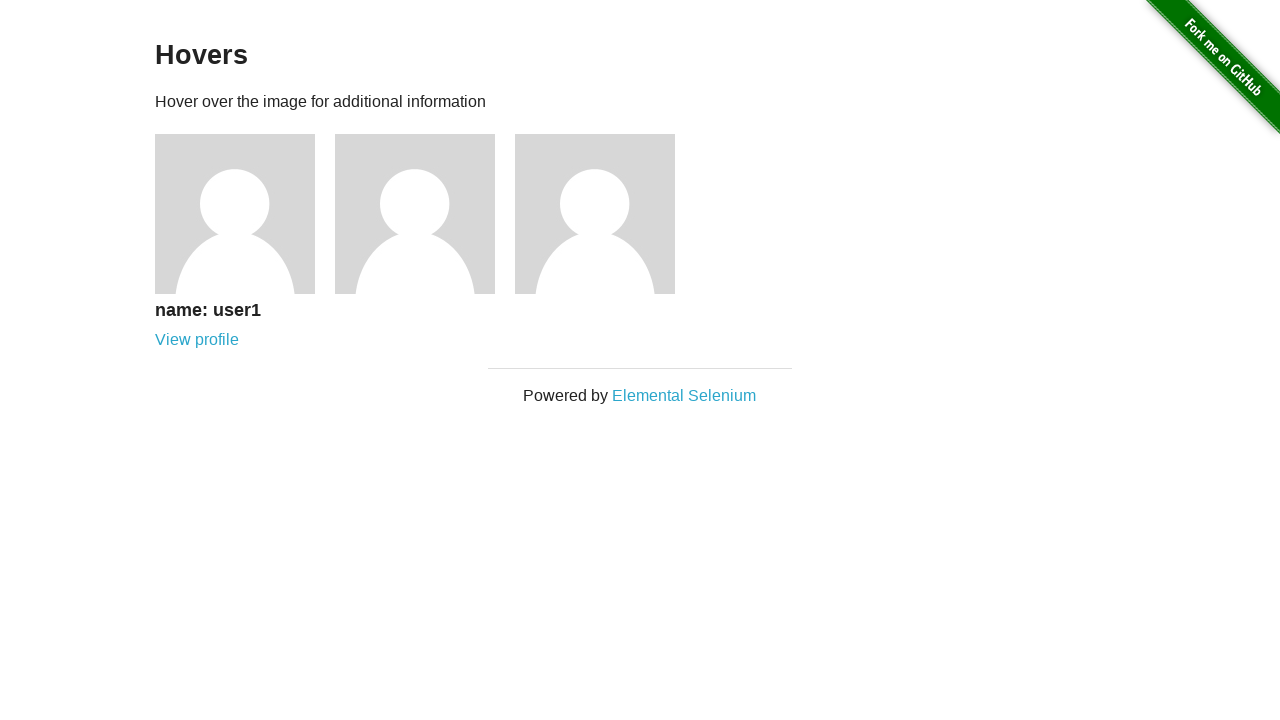

Verified that caption is visible after hover
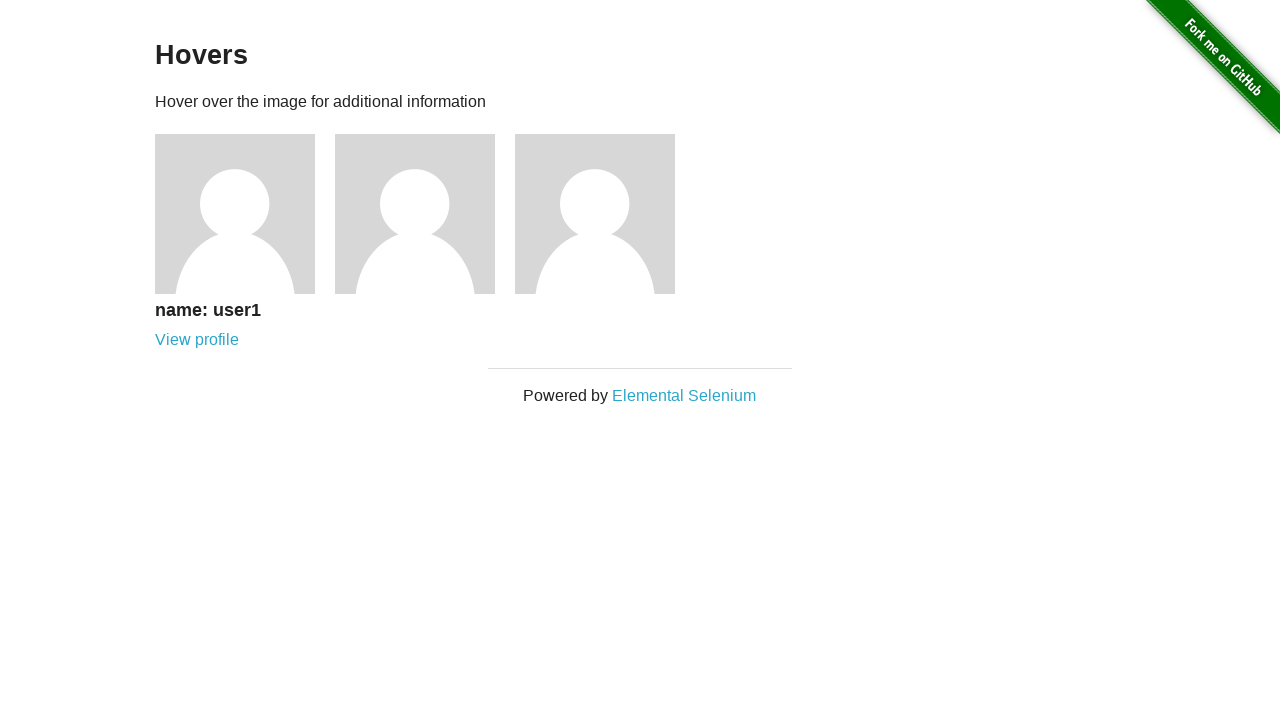

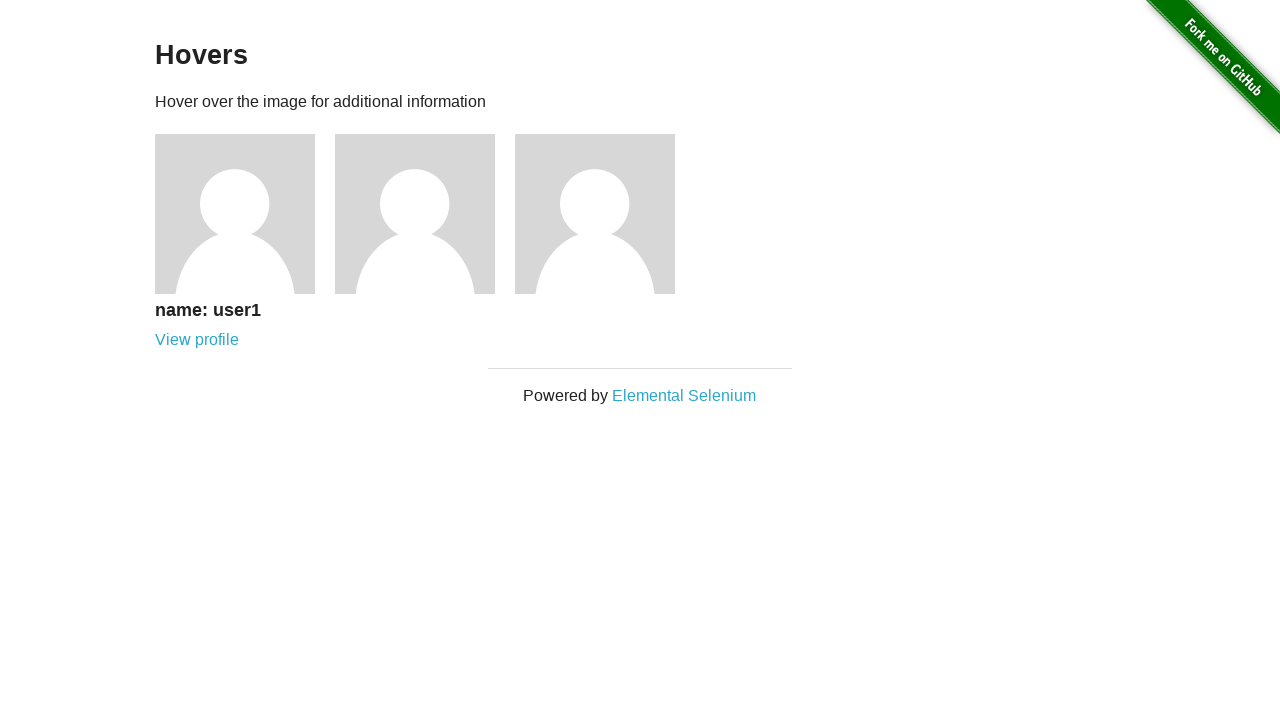